Navigates to Benepik website and verifies the page title contains "Benepik"

Starting URL: https://www.benepik.com/

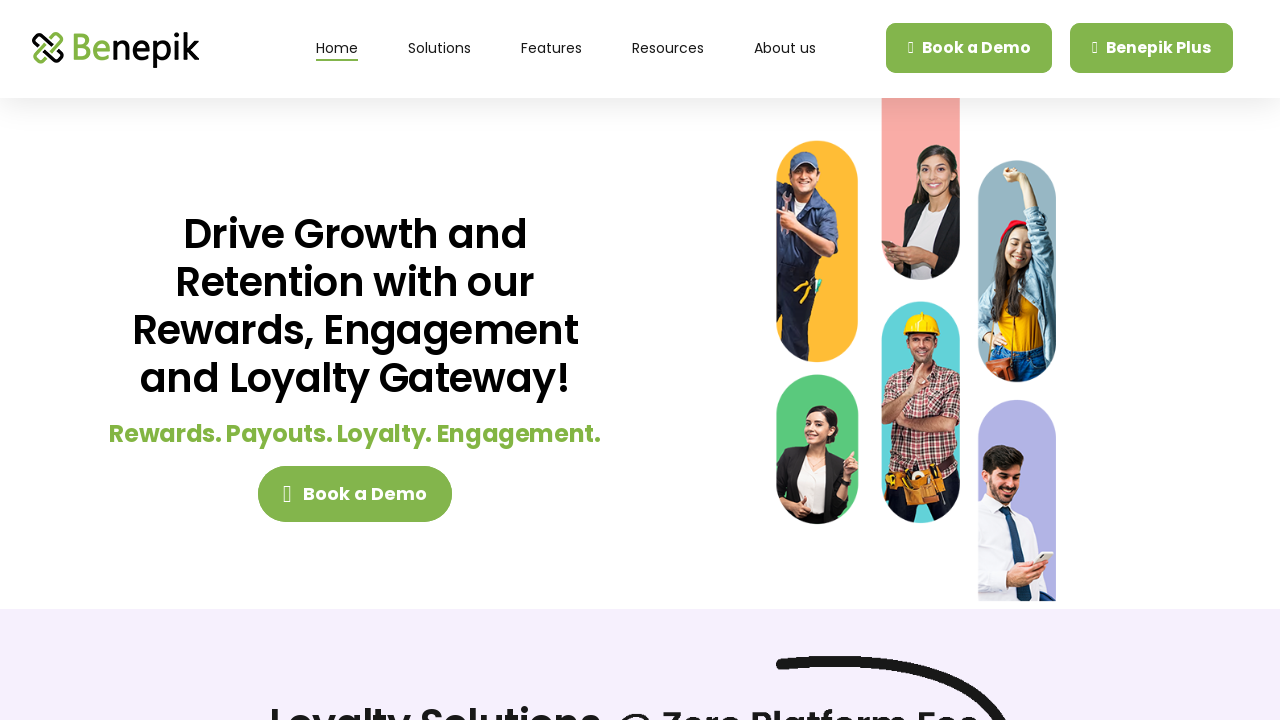

Retrieved page title
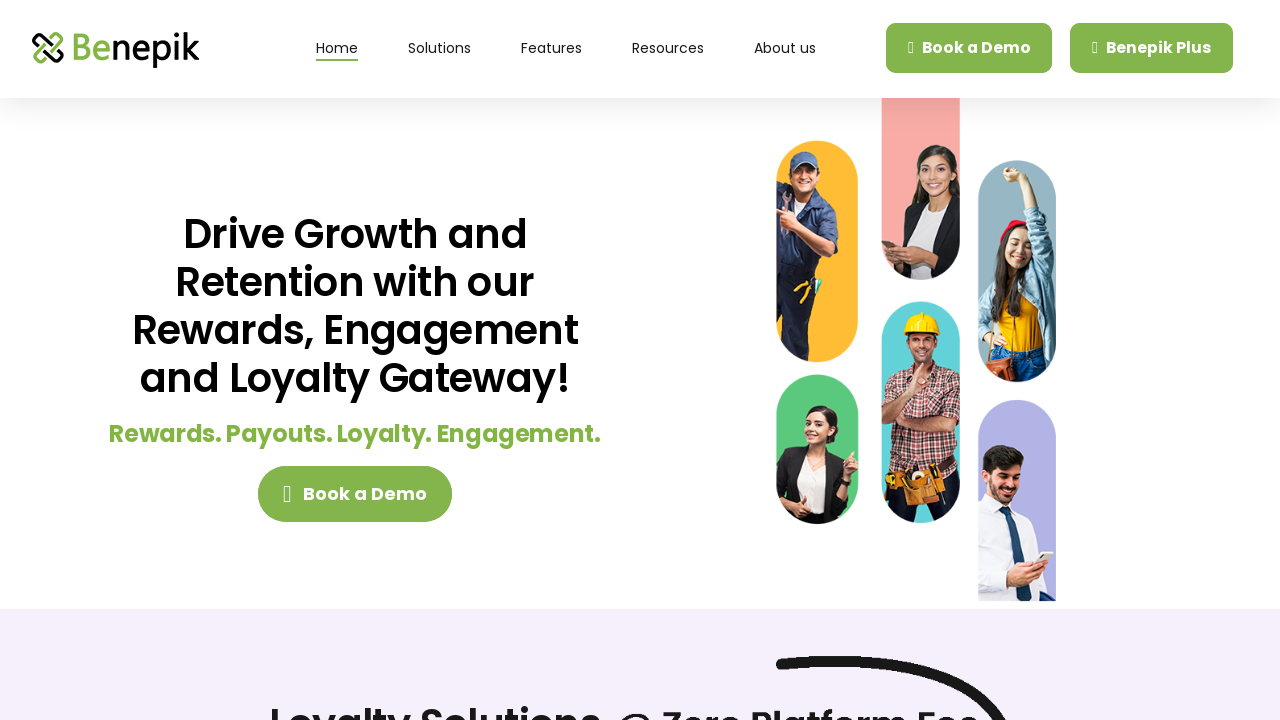

Verified page title contains 'Benepik'
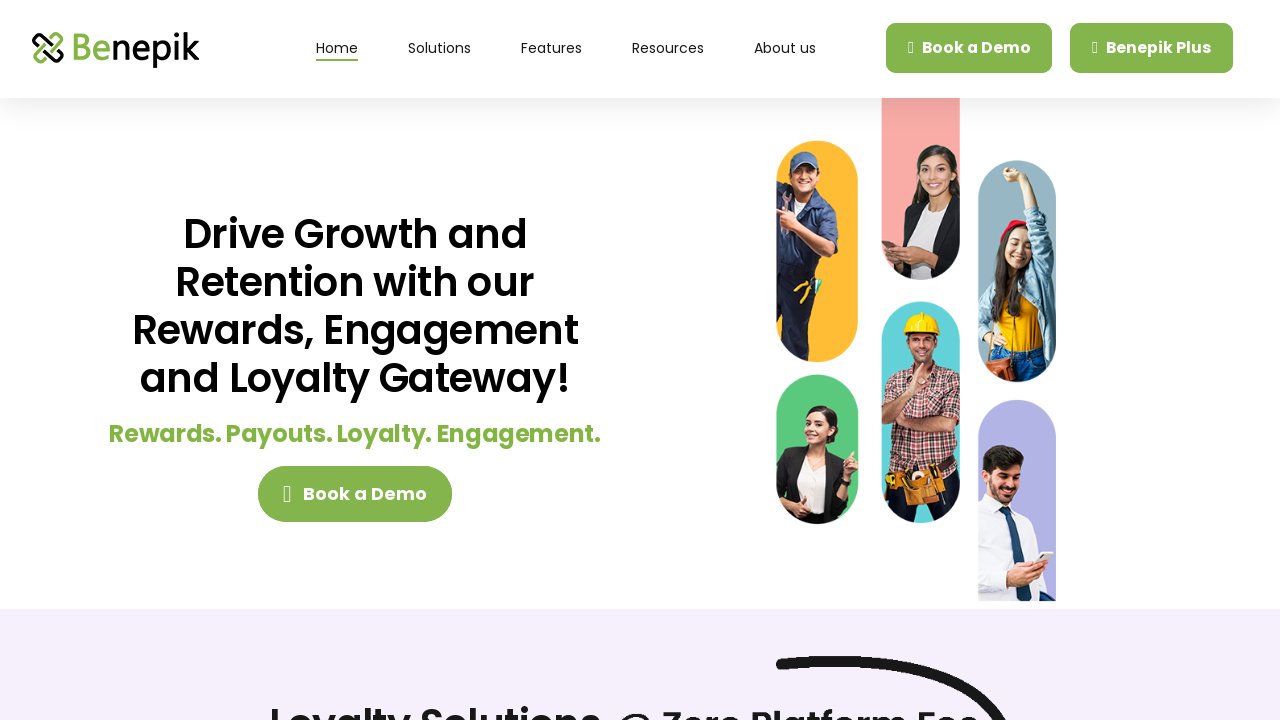

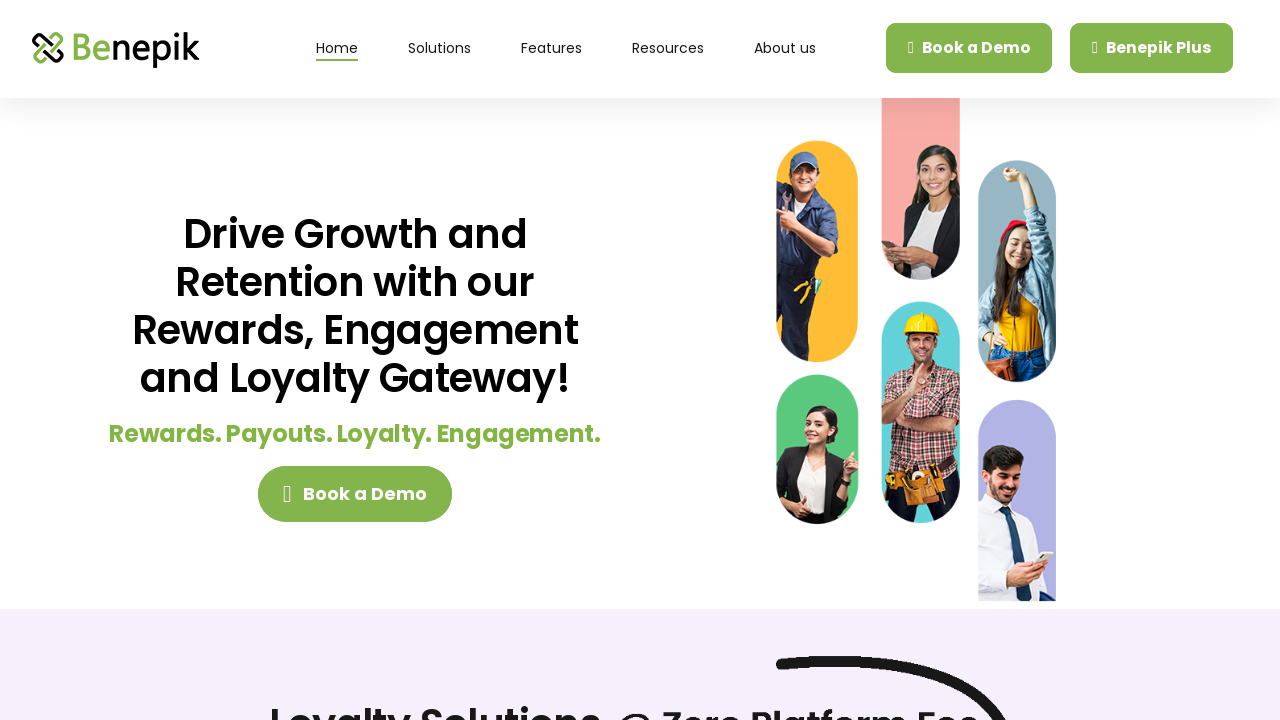